Navigates to Techtorial Academy website, scrolls to the course finder section, and clicks on it

Starting URL: https://www.techtorialacademy.com/

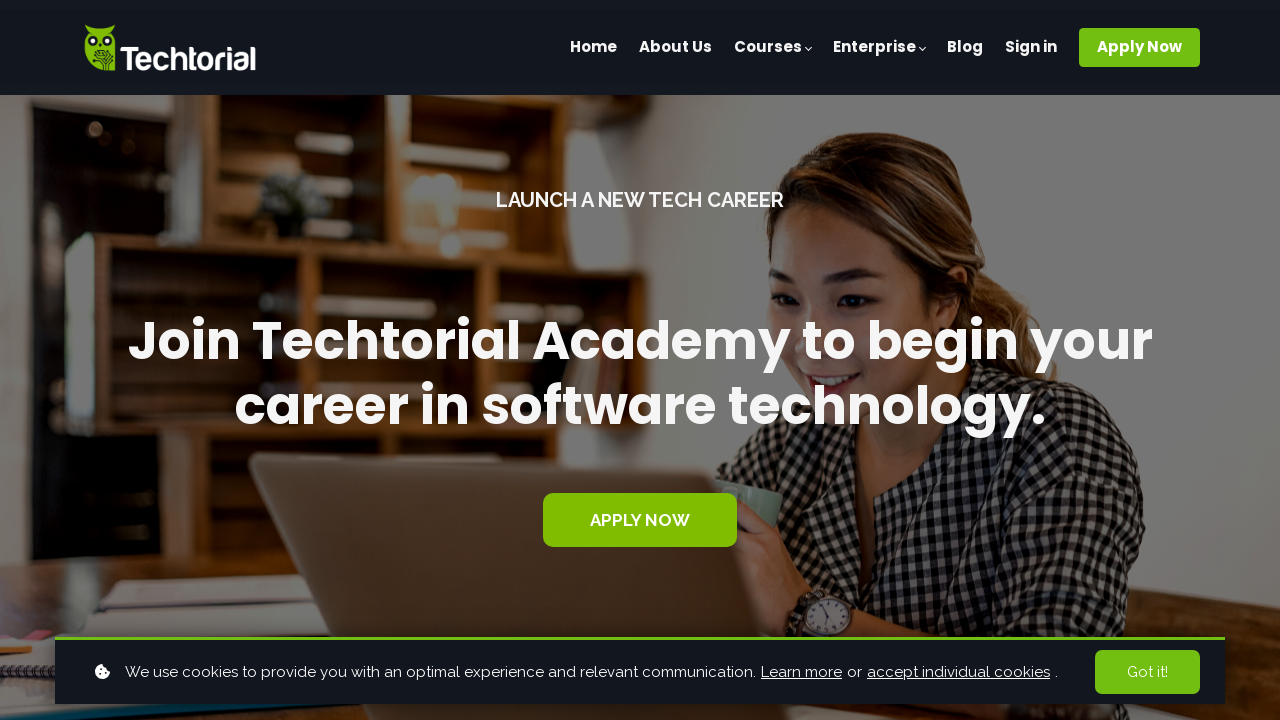

Located the 'which course' course finder element
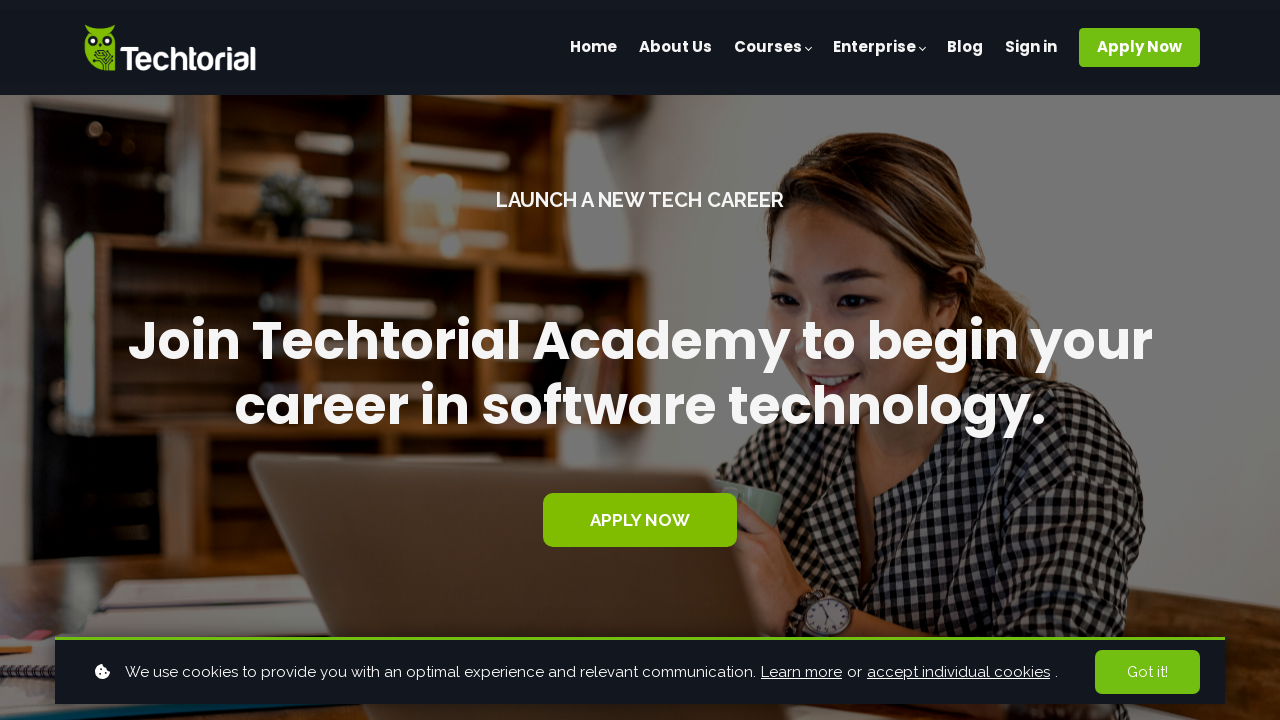

Scrolled the course finder section into view
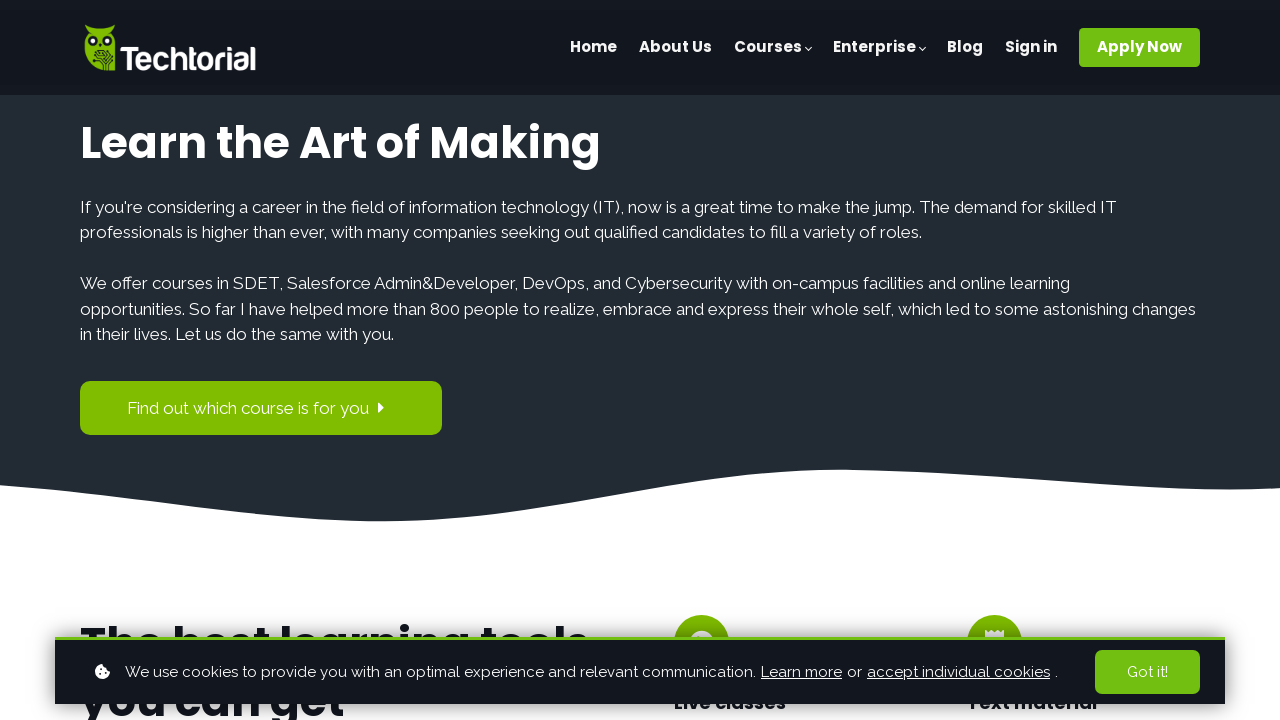

Clicked on the course finder element at (261, 408) on xpath=//span[contains(text(),'which course')]/..
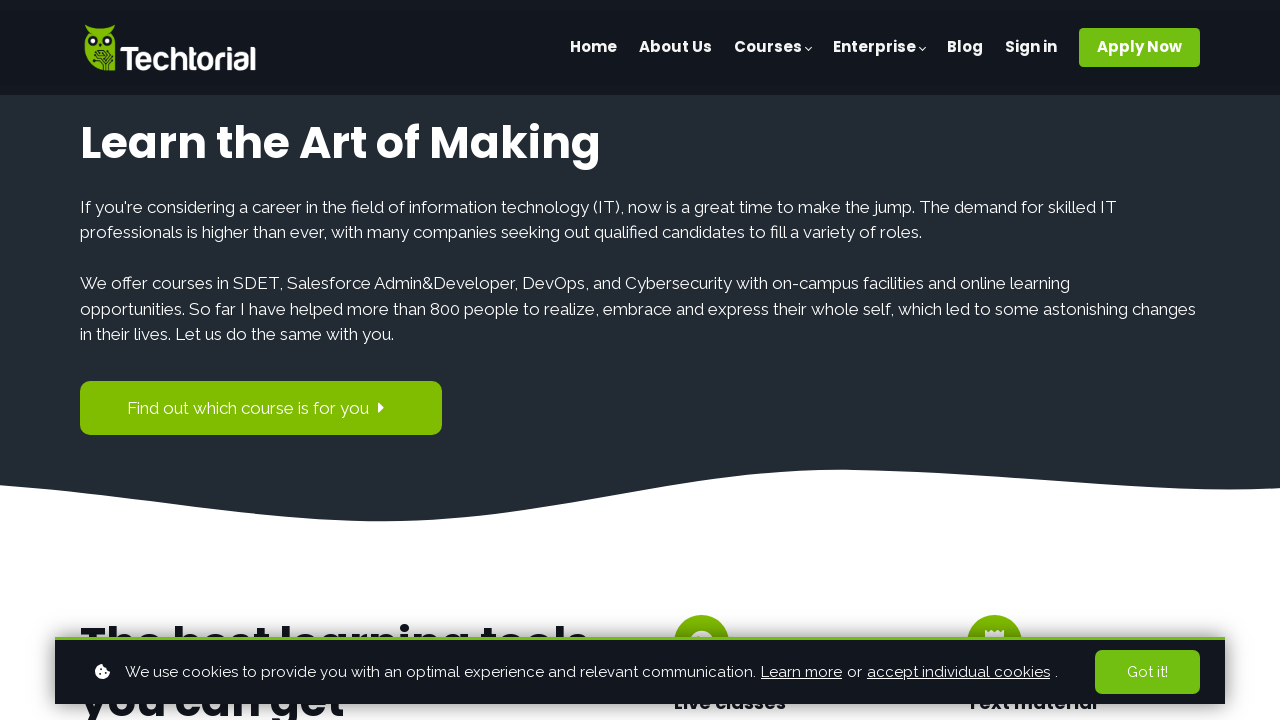

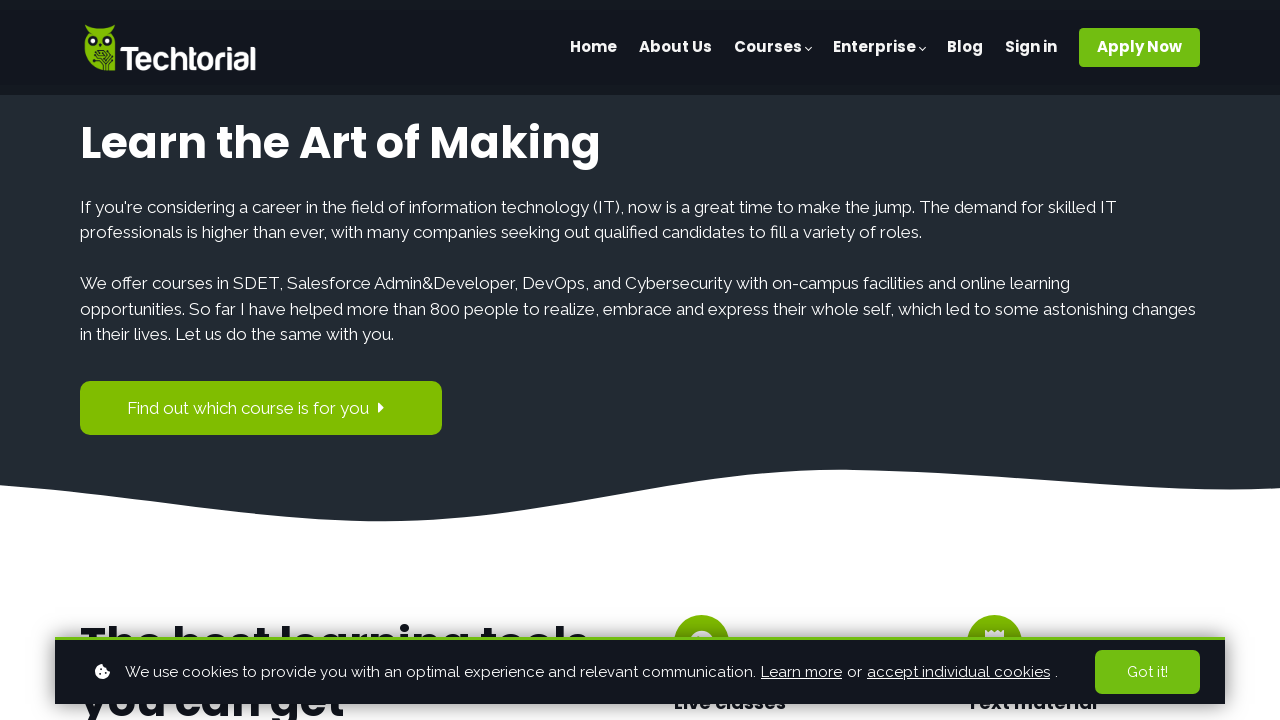